Navigates to a test automation practice blog and performs a double-click action on a button element

Starting URL: http://testautomationpractice.blogspot.com/

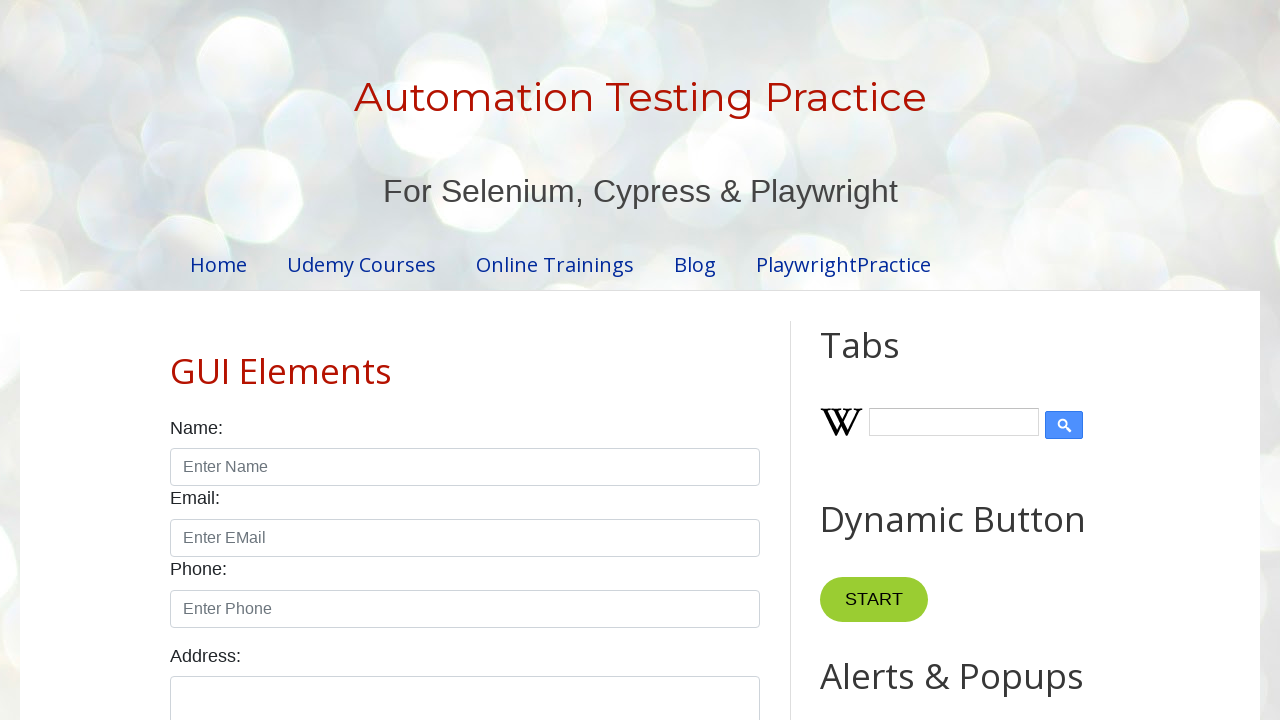

Navigated to test automation practice blog
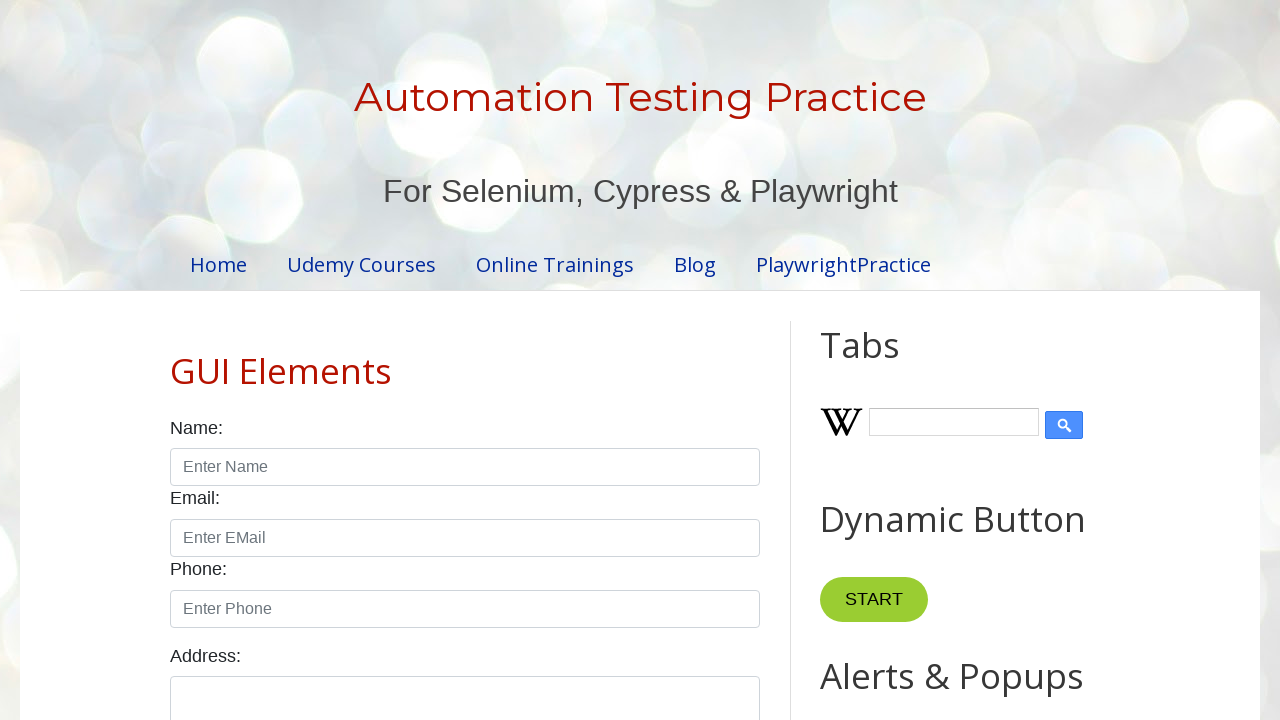

Double-clicked the button element at (885, 360) on xpath=//*[@id="HTML10"]/div[1]/button
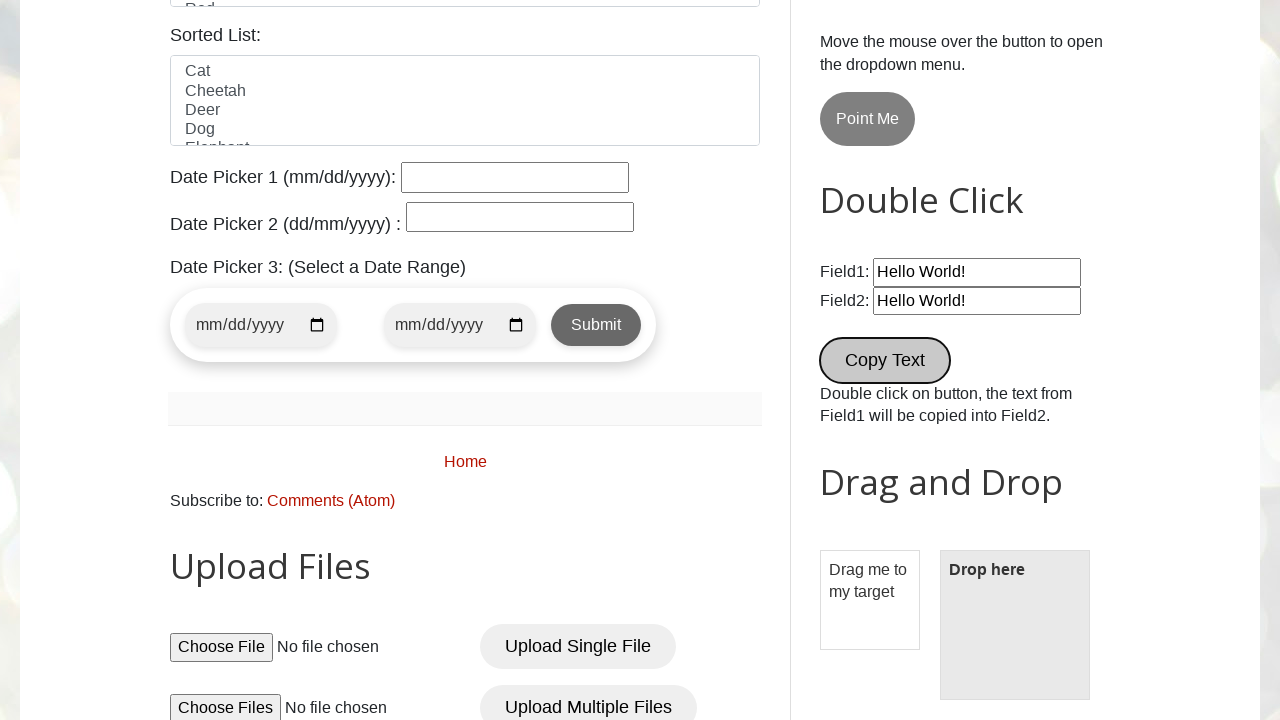

Waited 5 seconds for double-click action to complete
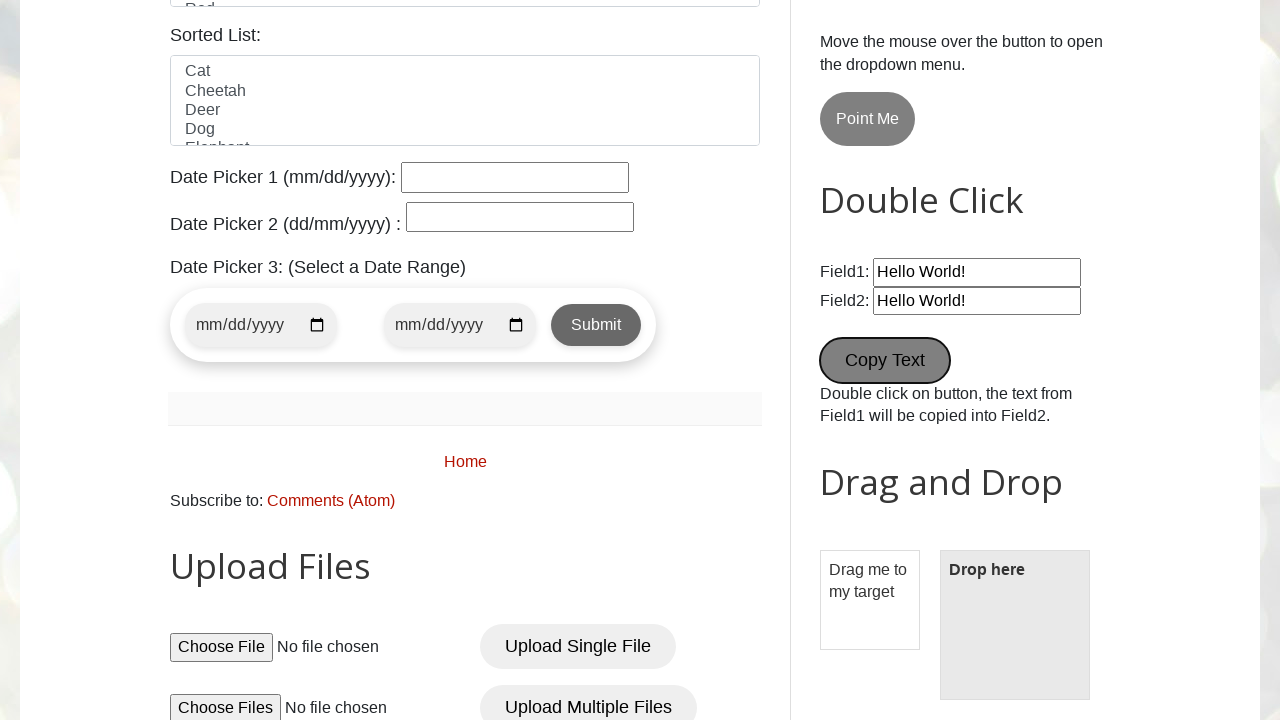

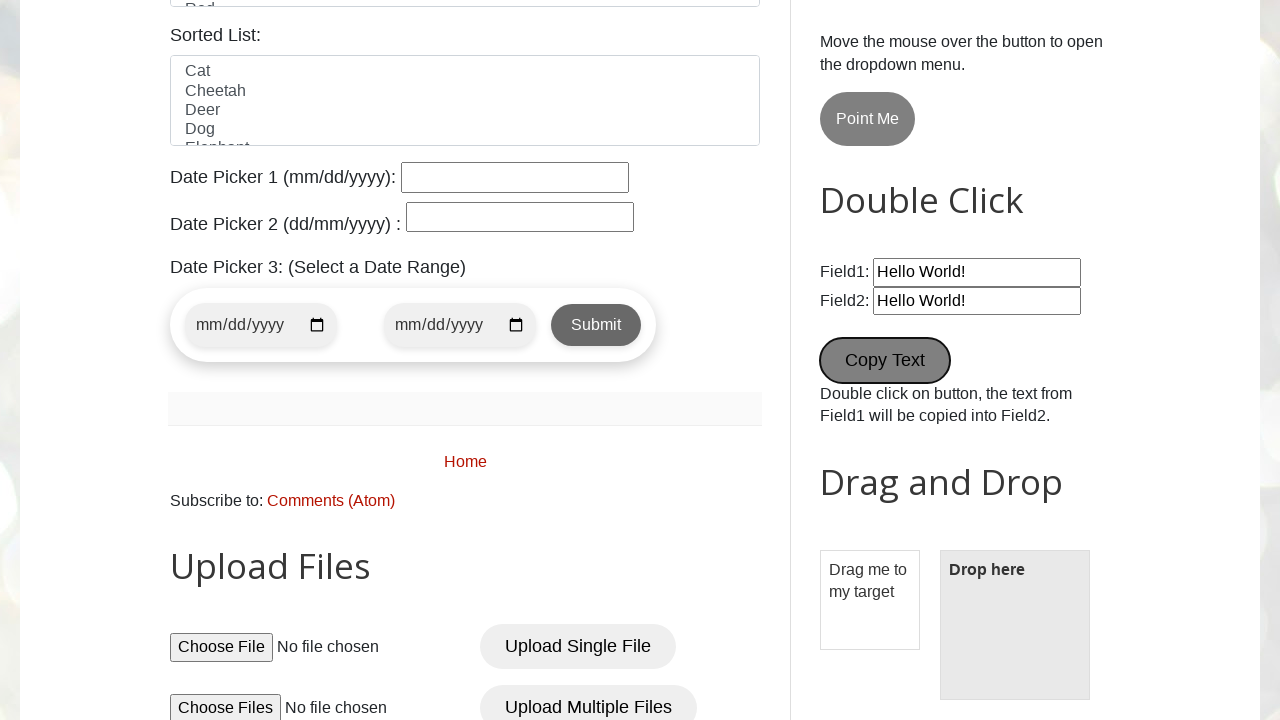